Tests Valor ng2-select custom dropdown by selecting cities (Barcelona, Berlin) from the single select dropdown.

Starting URL: https://valor-software.com/ng2-select/

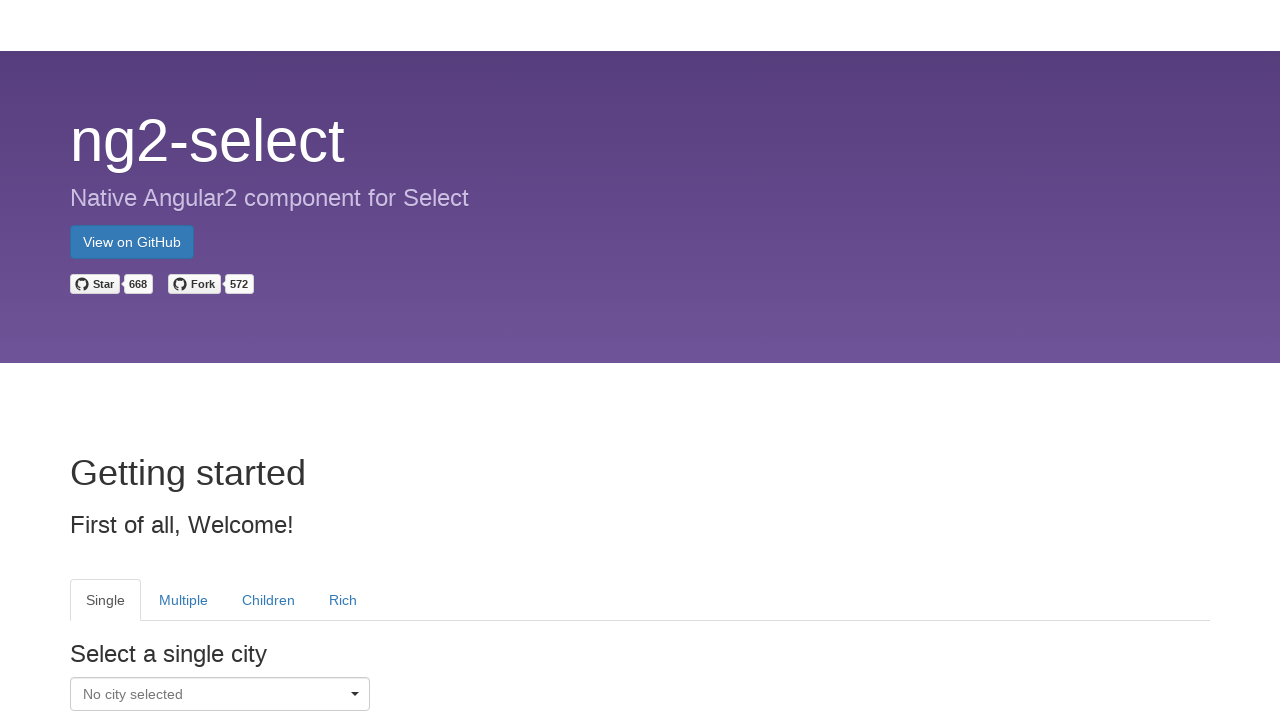

Clicked the dropdown caret in the Single tab to open city selection at (355, 697) on tab[heading='Single'] i.caret.pull-right
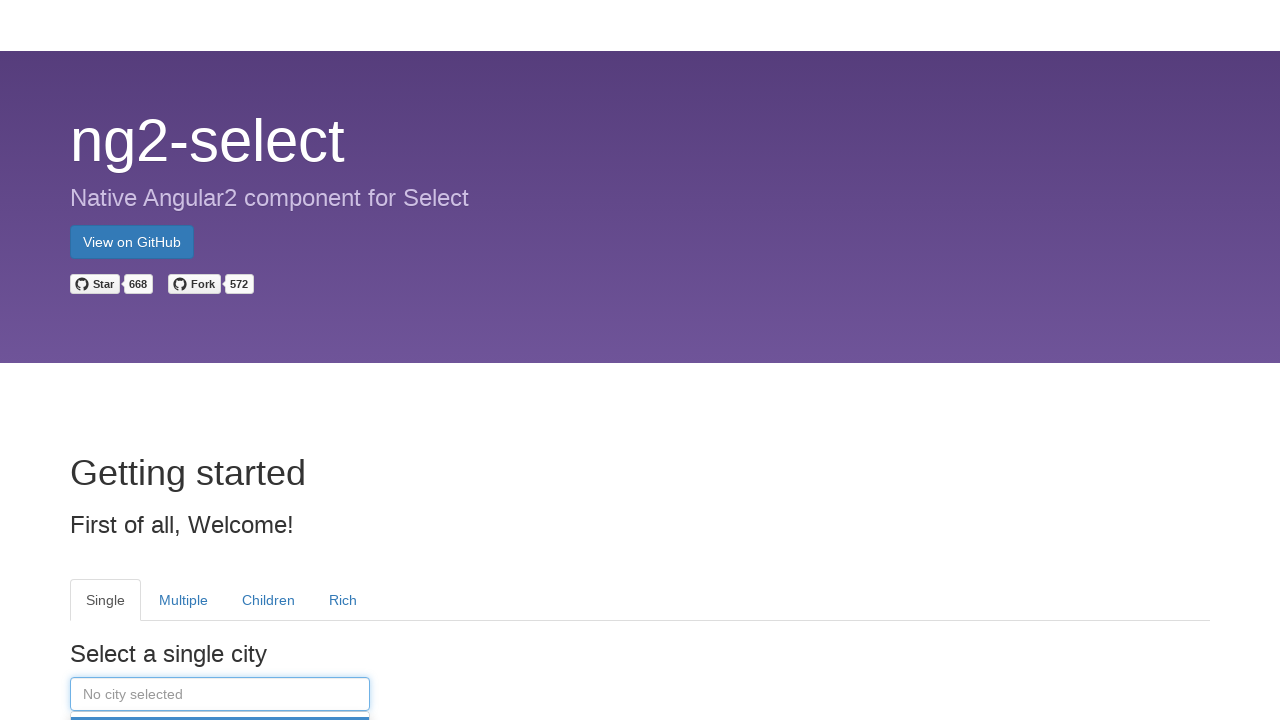

Dropdown items loaded and are visible
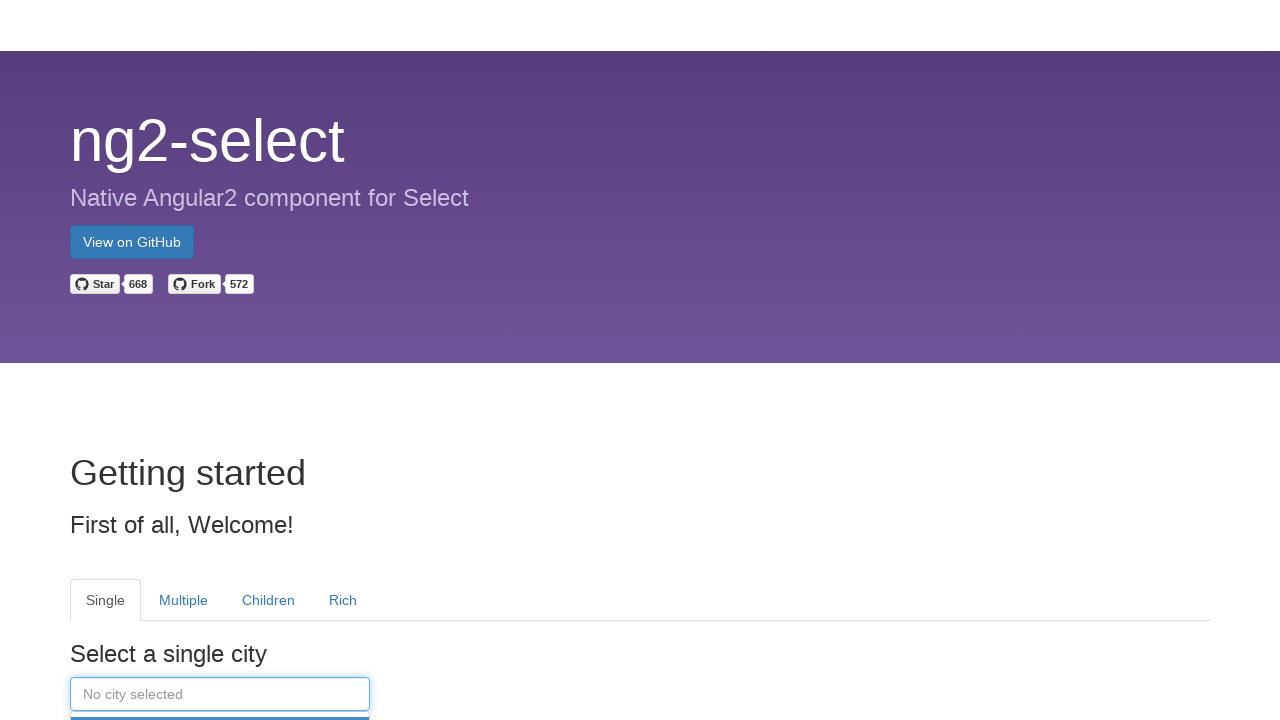

Selected 'Barcelona' from the dropdown list at (220, 360) on a.dropdown-item div:text-is('Barcelona')
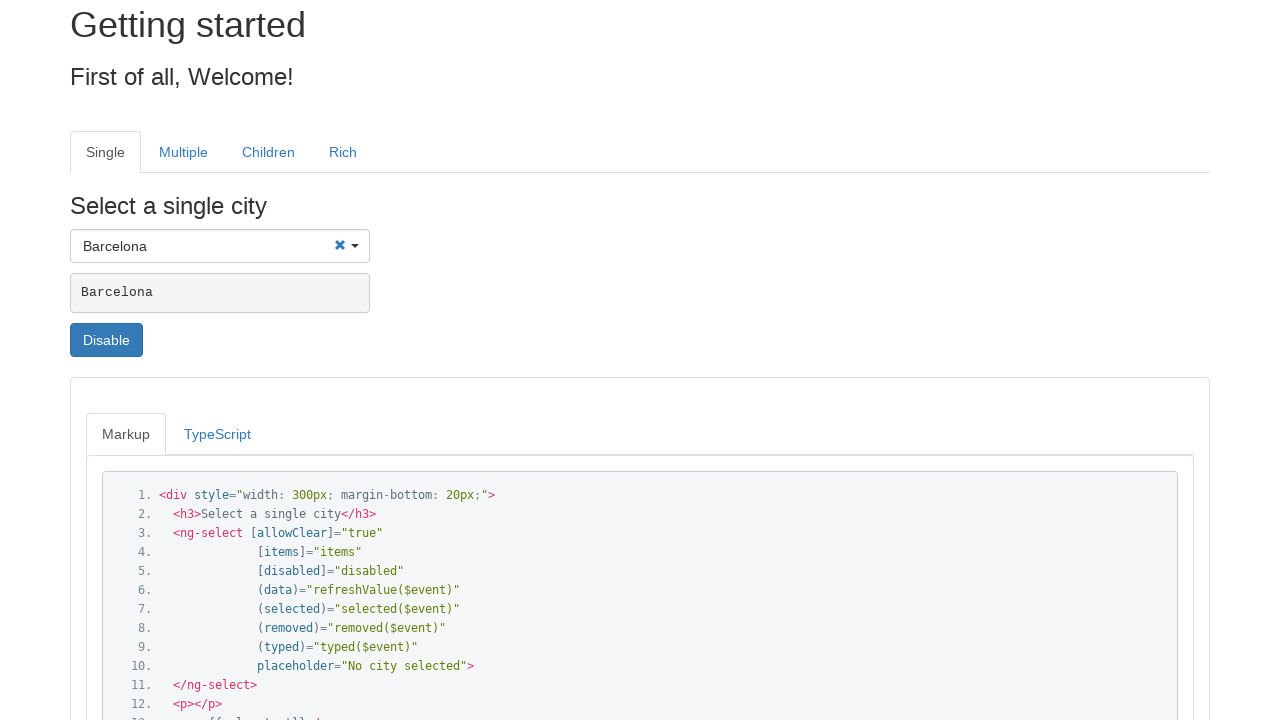

Verified that Barcelona is selected in the single city dropdown
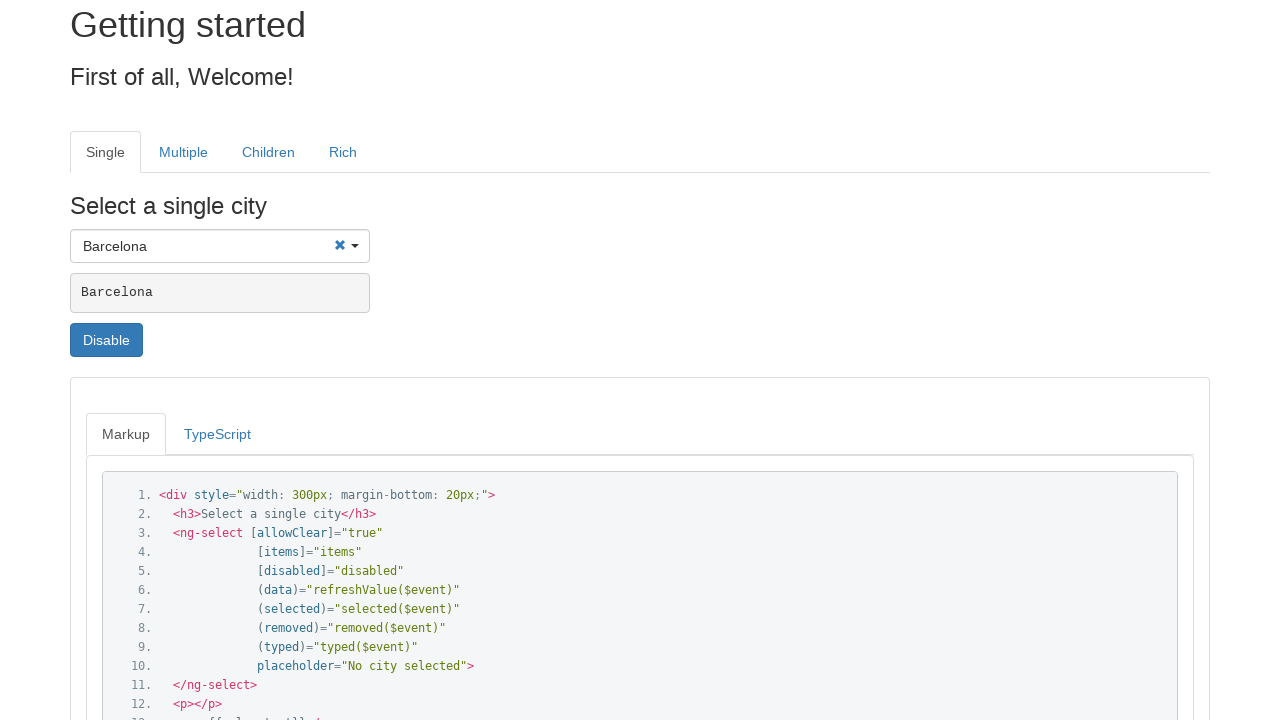

Clicked the dropdown caret to open city selection again at (355, 249) on tab[heading='Single'] i.caret.pull-right
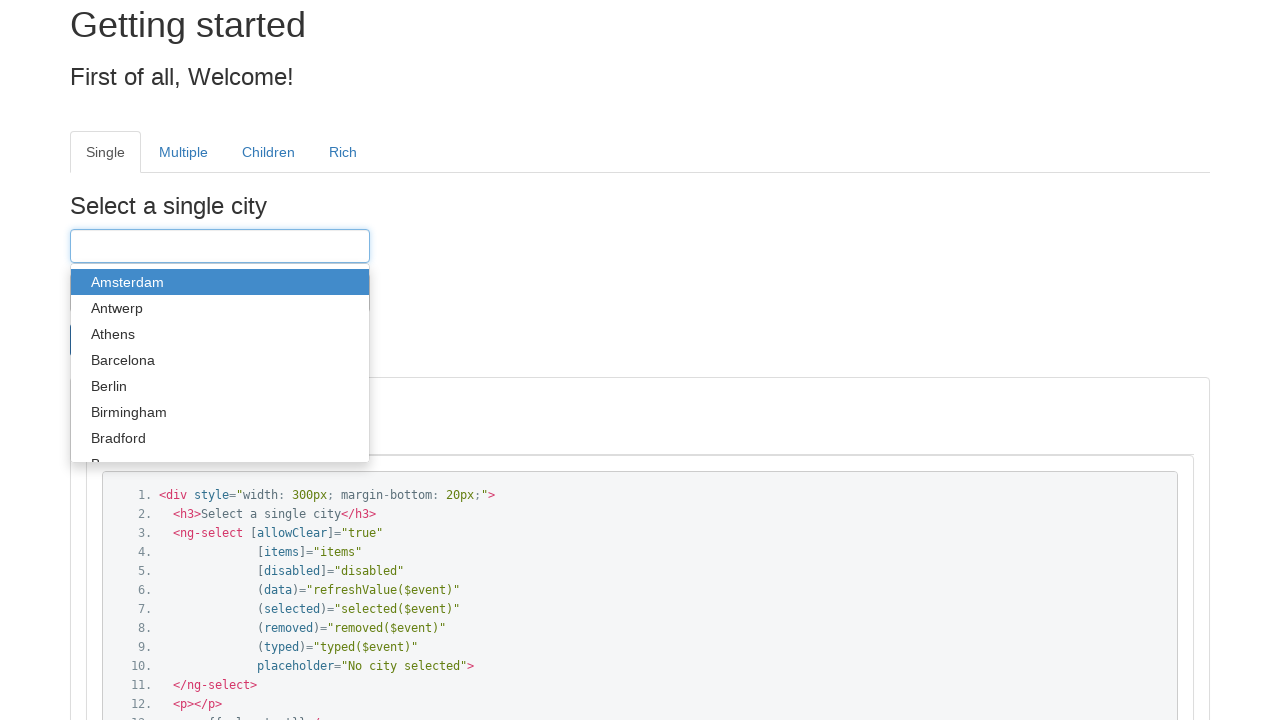

Dropdown items loaded and are visible
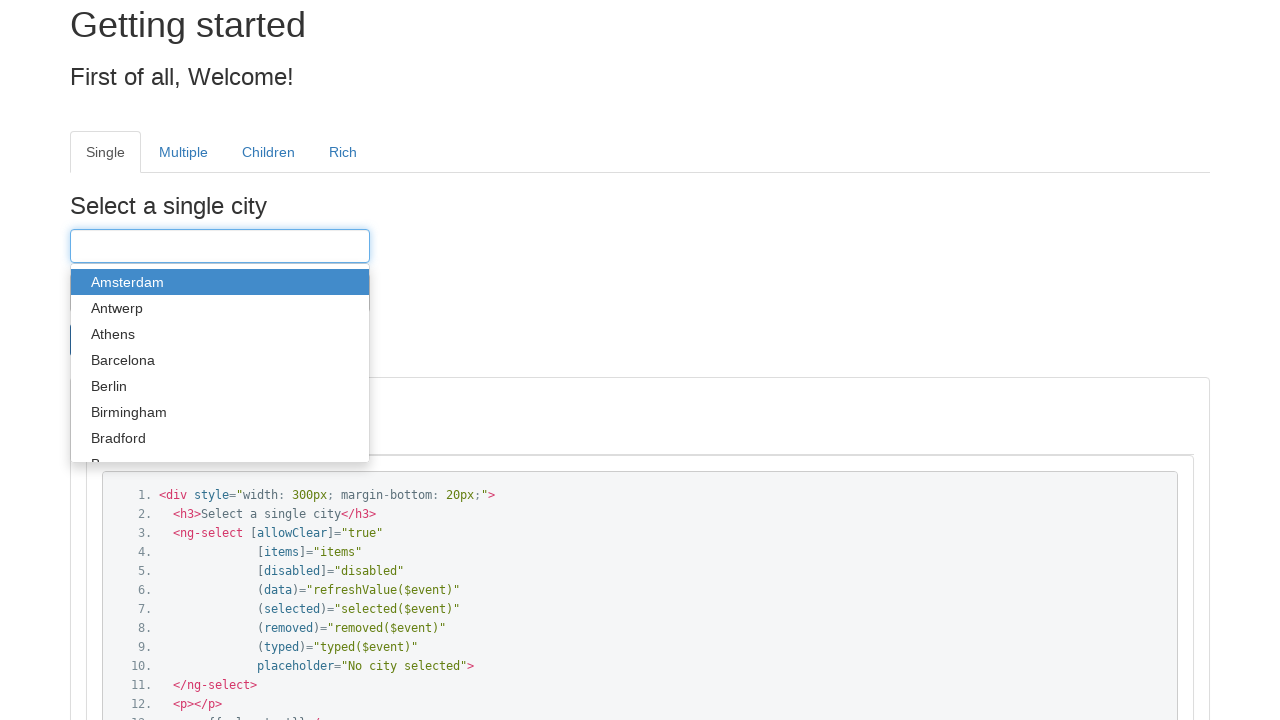

Selected 'Berlin' from the dropdown list at (220, 386) on a.dropdown-item div:text-is('Berlin')
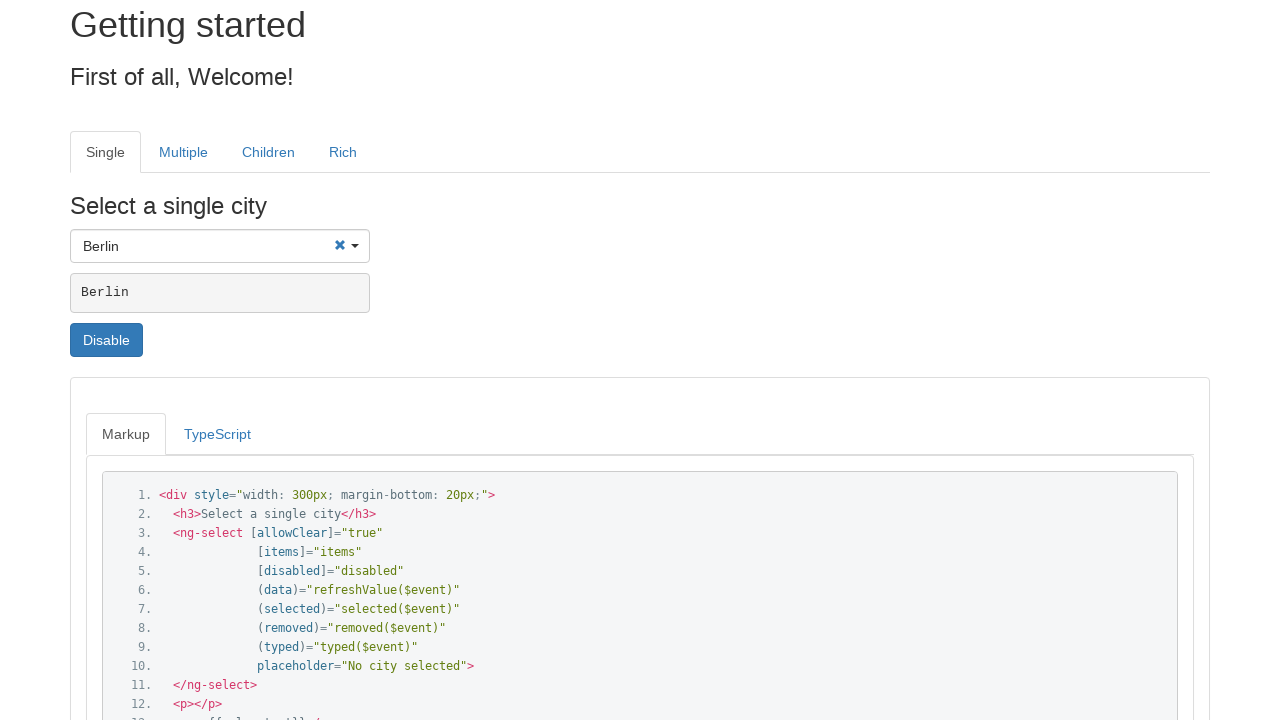

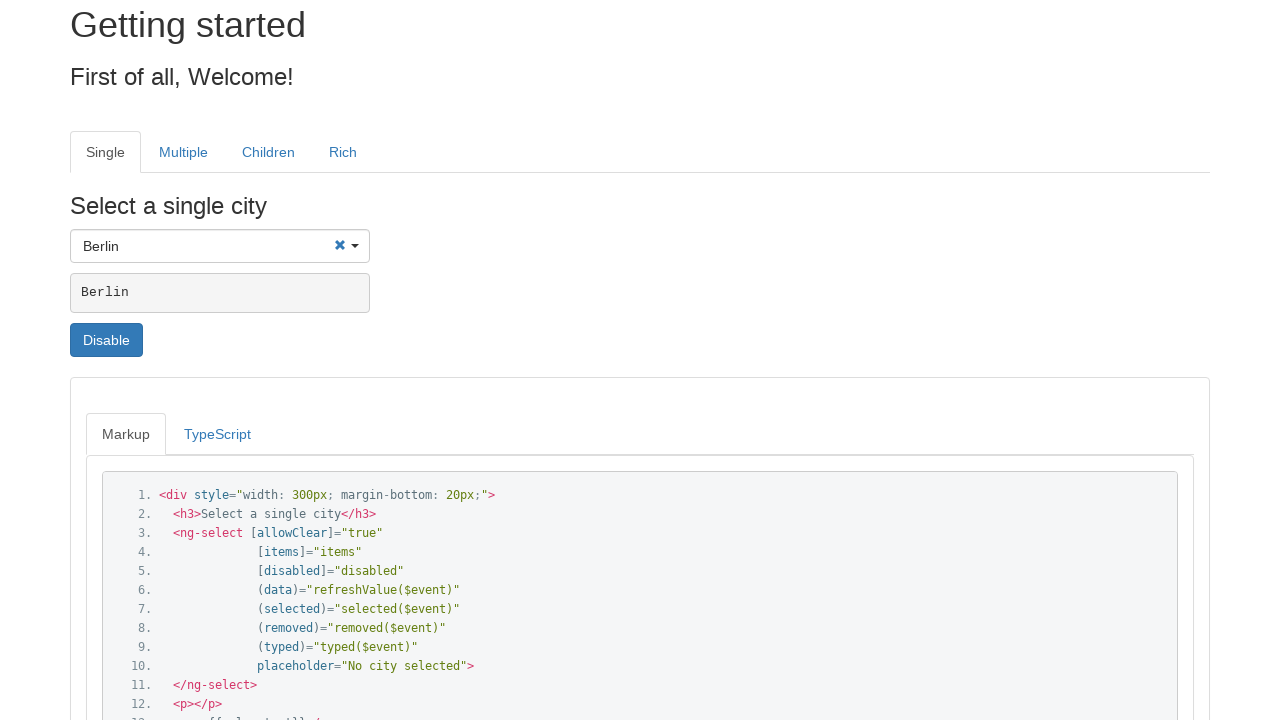